Tests prompt alert functionality by opening a prompt alert, entering text, and accepting it

Starting URL: https://training-support.net/webelements/alerts

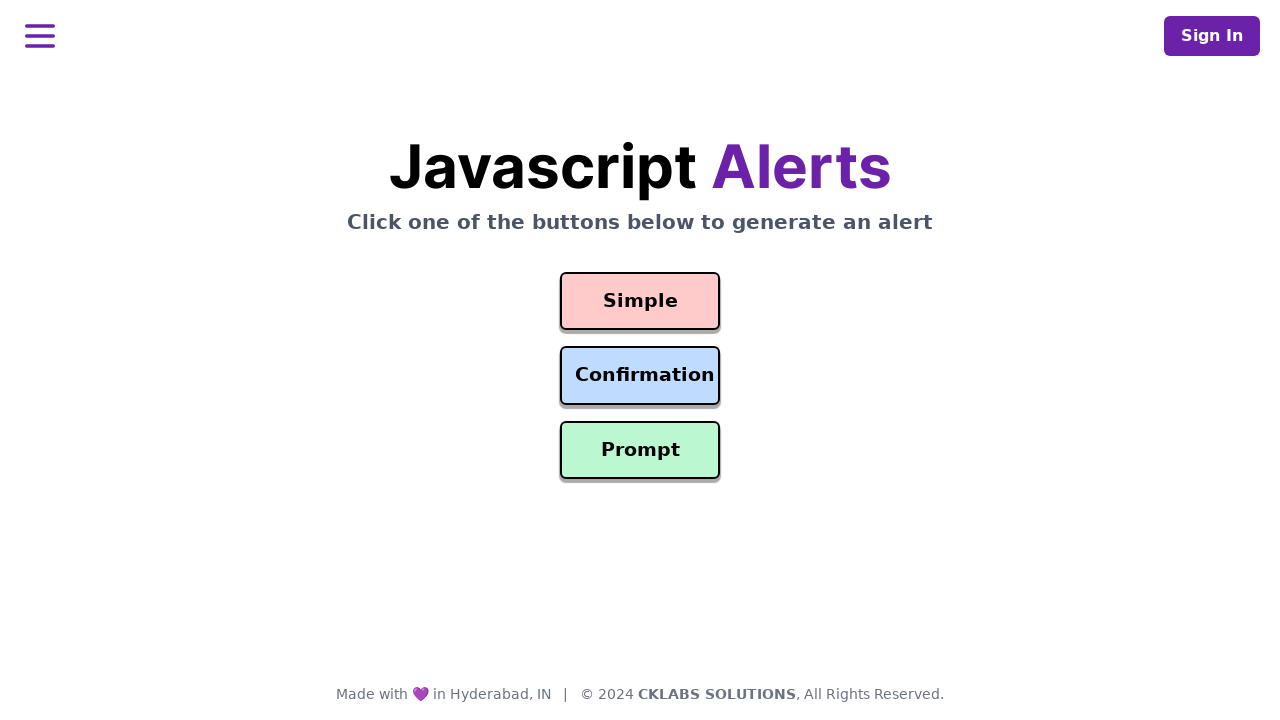

Clicked prompt alert button at (640, 450) on #prompt
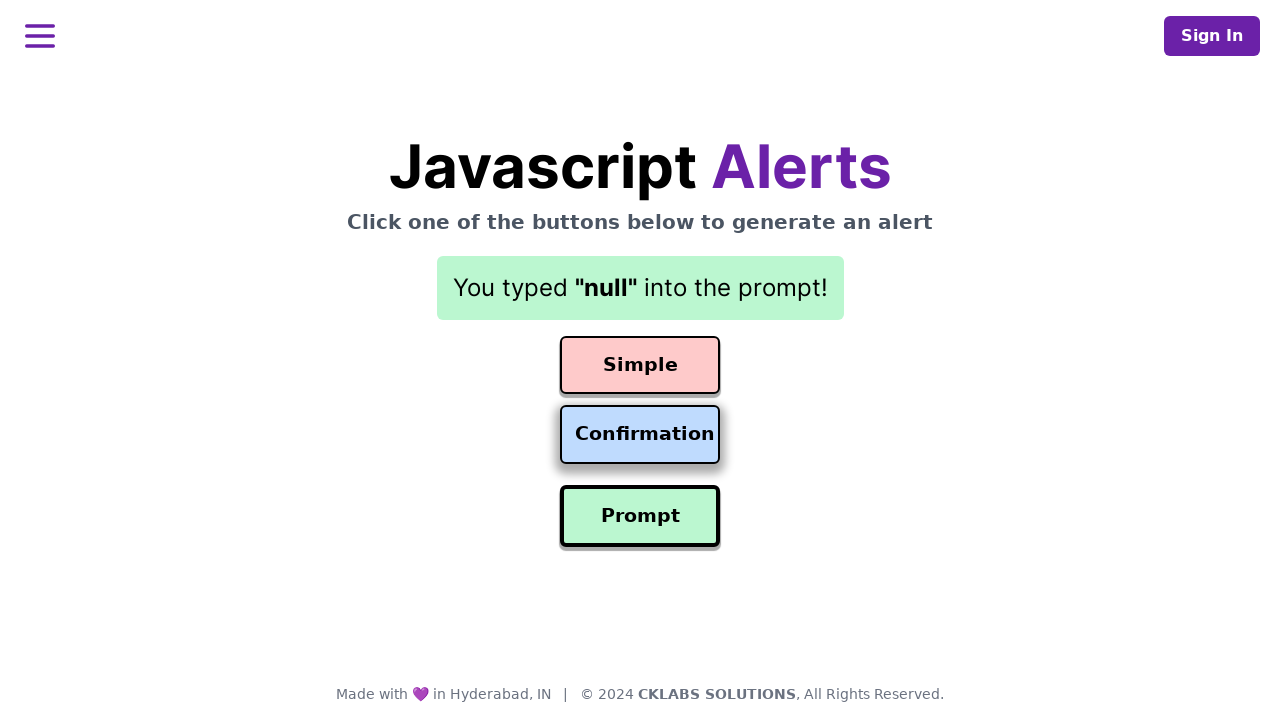

Set up dialog handler to accept prompt with 'Awesome!'
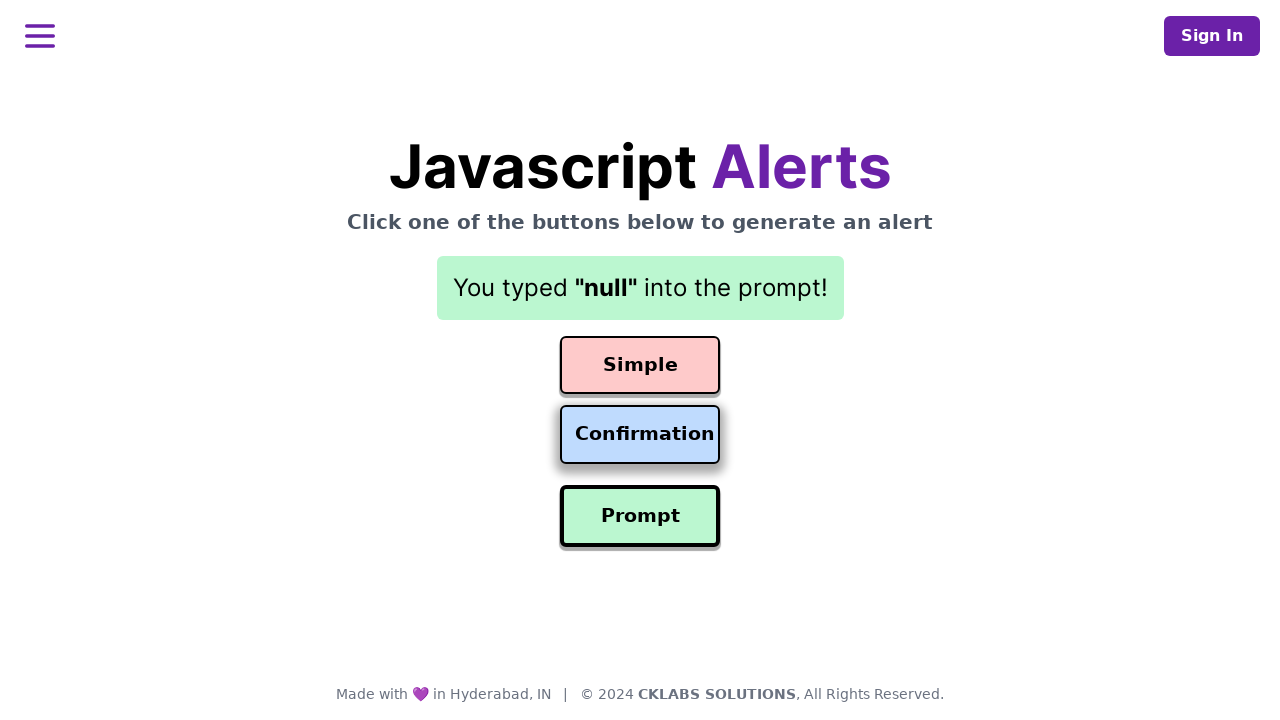

Clicked prompt button to trigger alert dialog at (640, 516) on #prompt
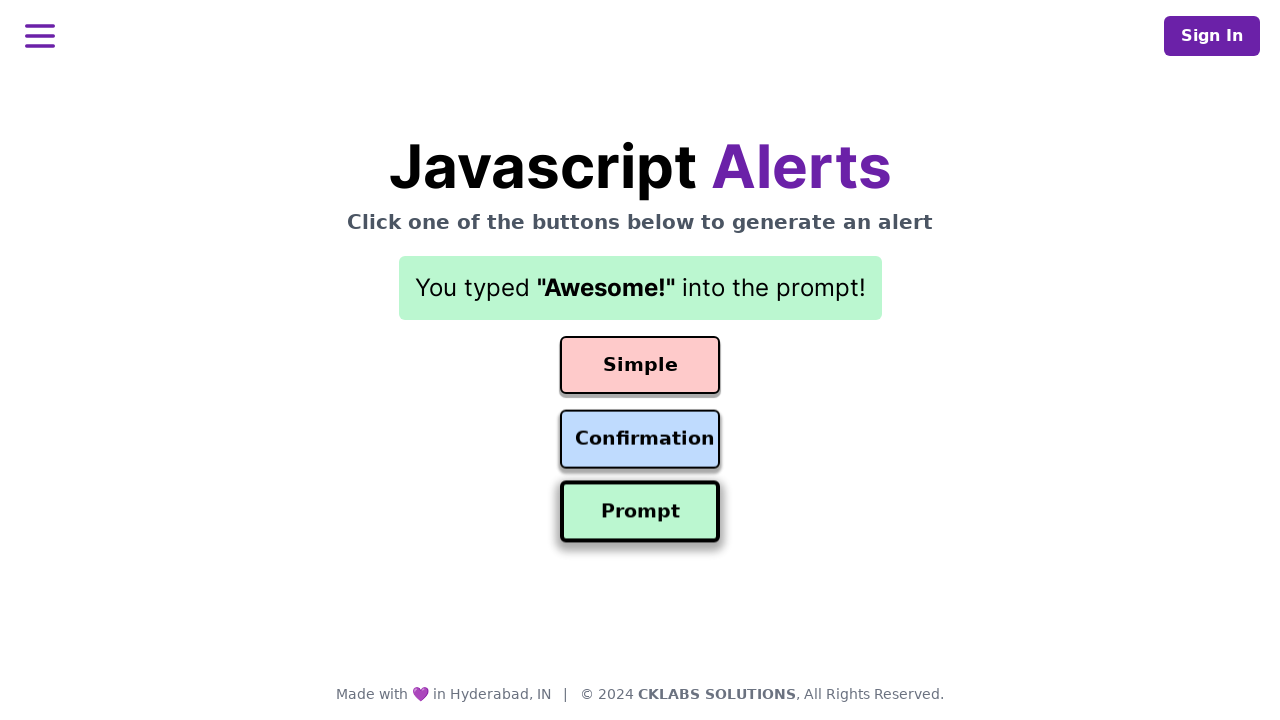

Verified result text appeared after accepting prompt
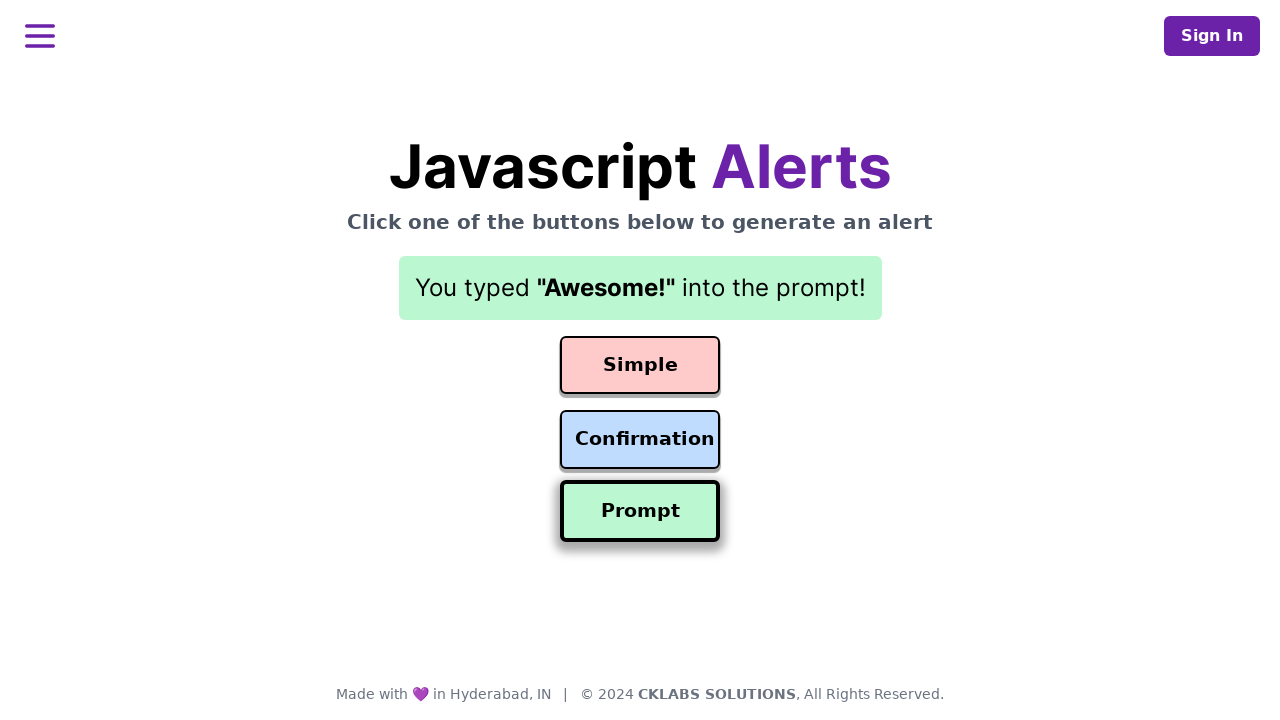

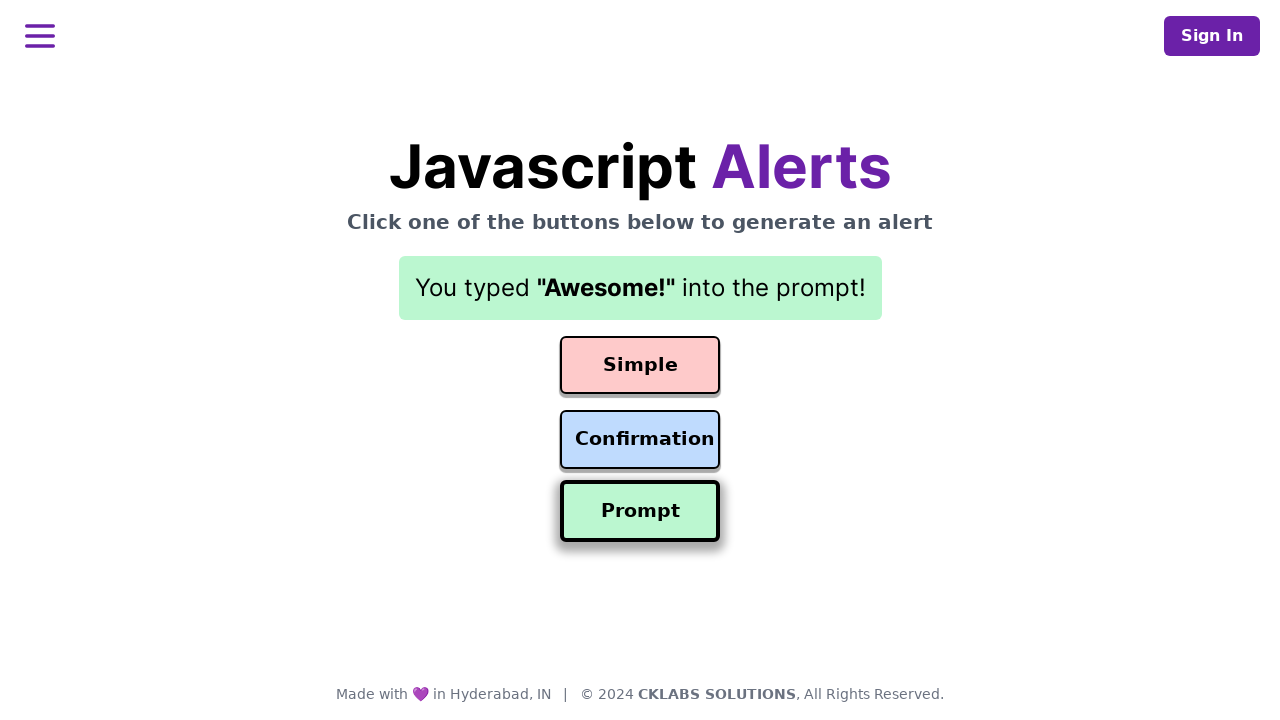